Tests dynamic controls functionality by toggling a checkbox's visibility using a button, waiting for the element to disappear and reappear, then selecting the checkbox

Starting URL: https://v1.training-support.net/selenium/dynamic-controls

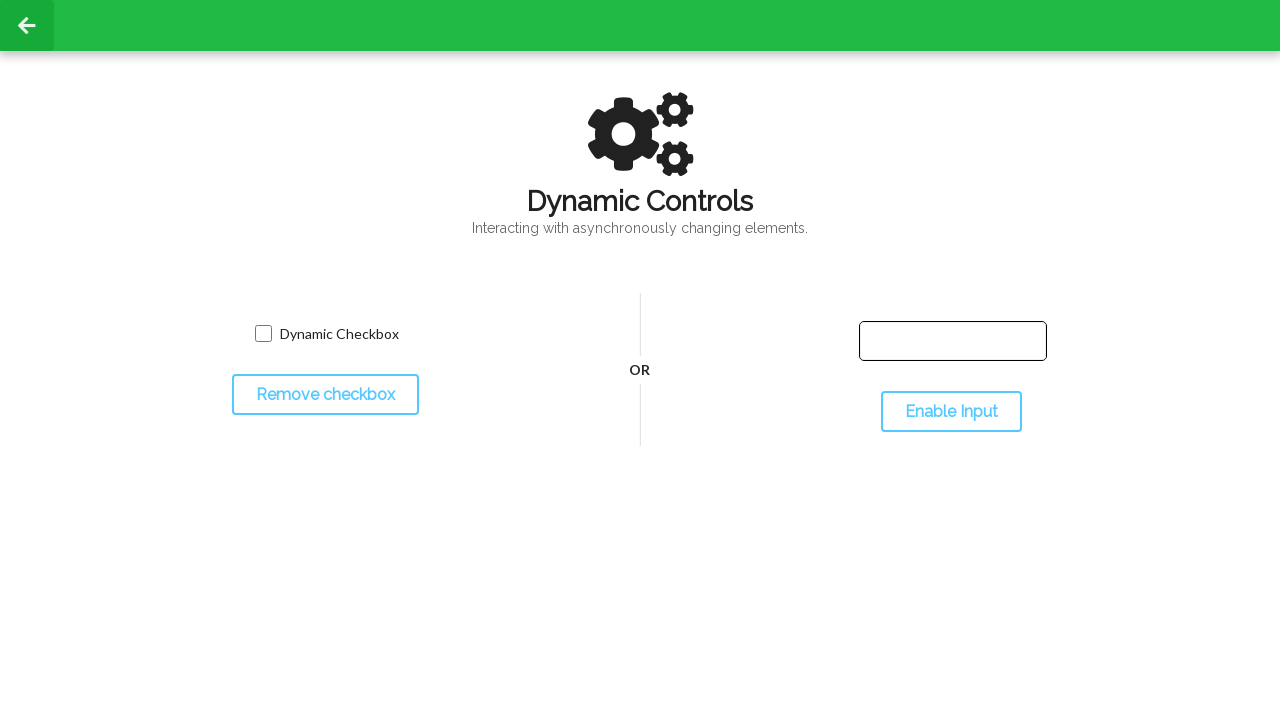

Clicked toggle button to hide checkbox at (325, 395) on #toggleCheckbox
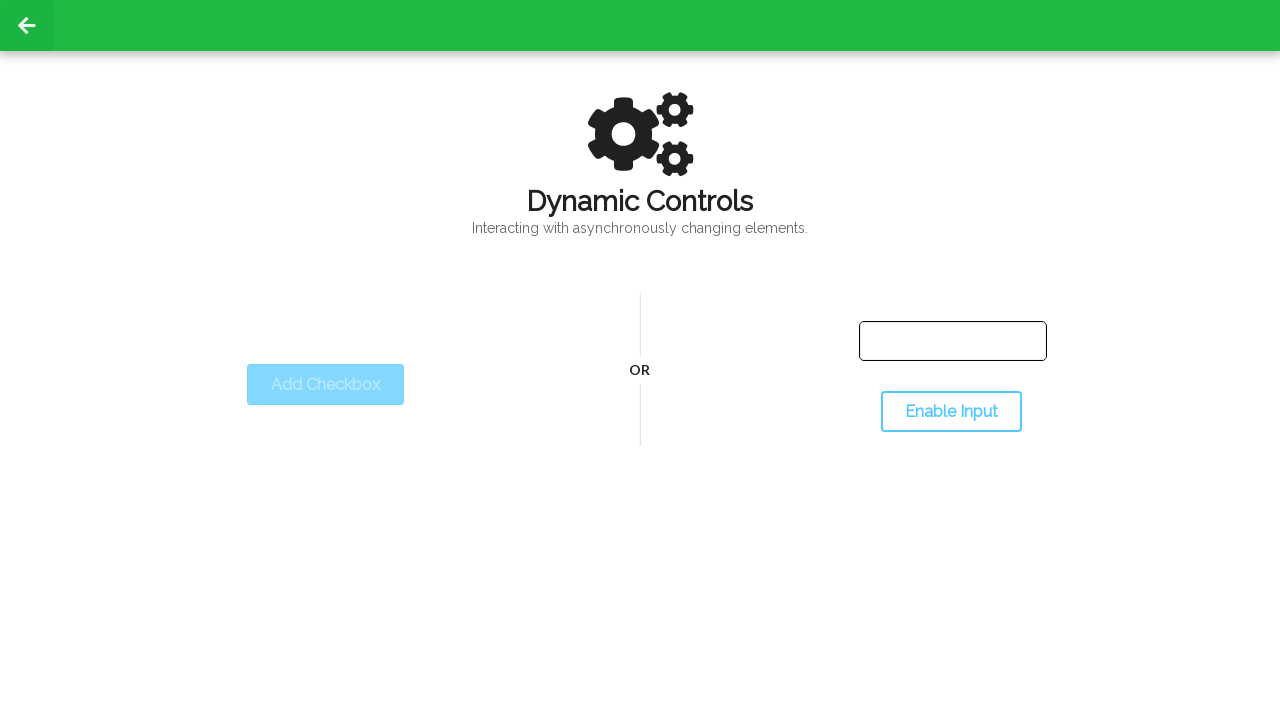

Waited for checkbox to disappear
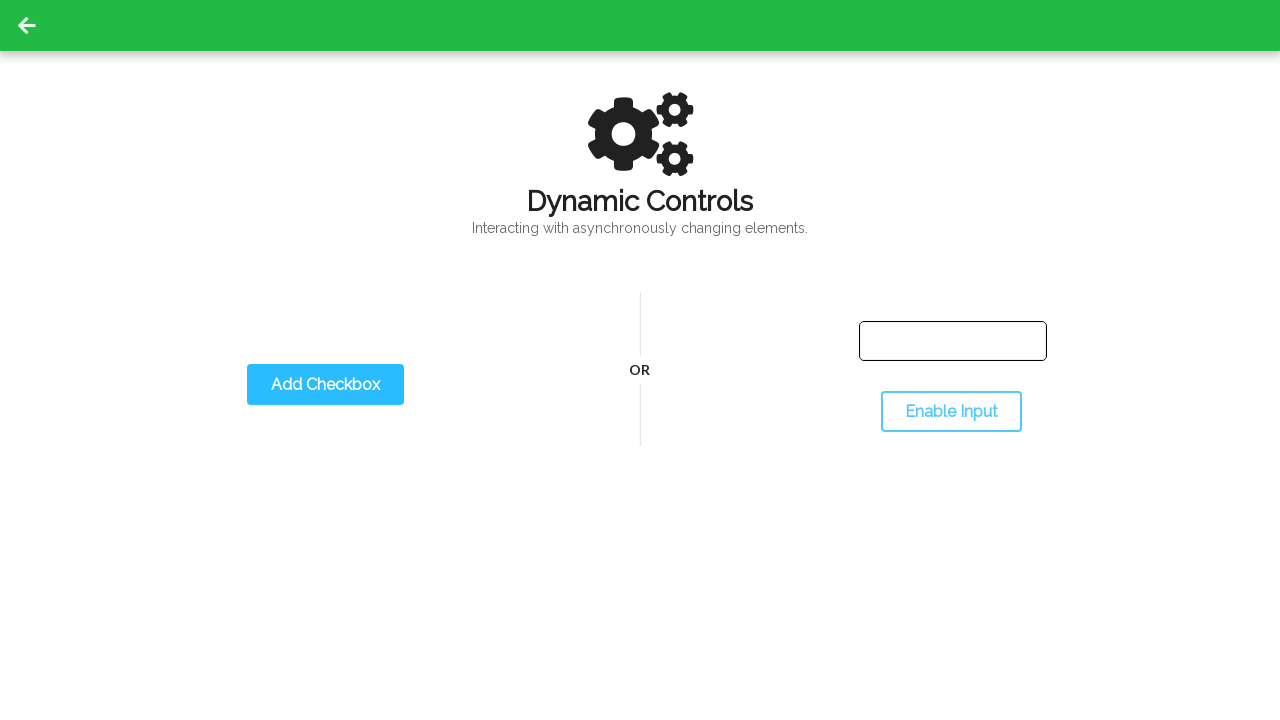

Clicked toggle button to show checkbox at (325, 385) on #toggleCheckbox
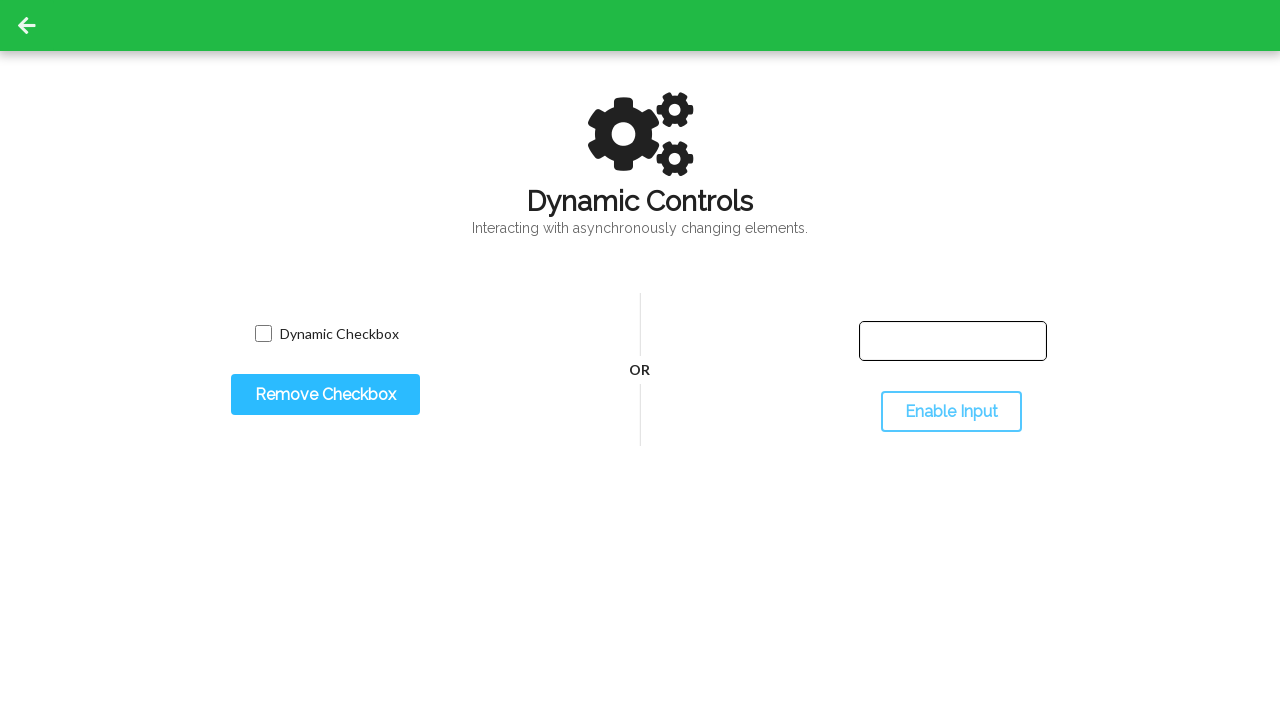

Waited for checkbox to reappear
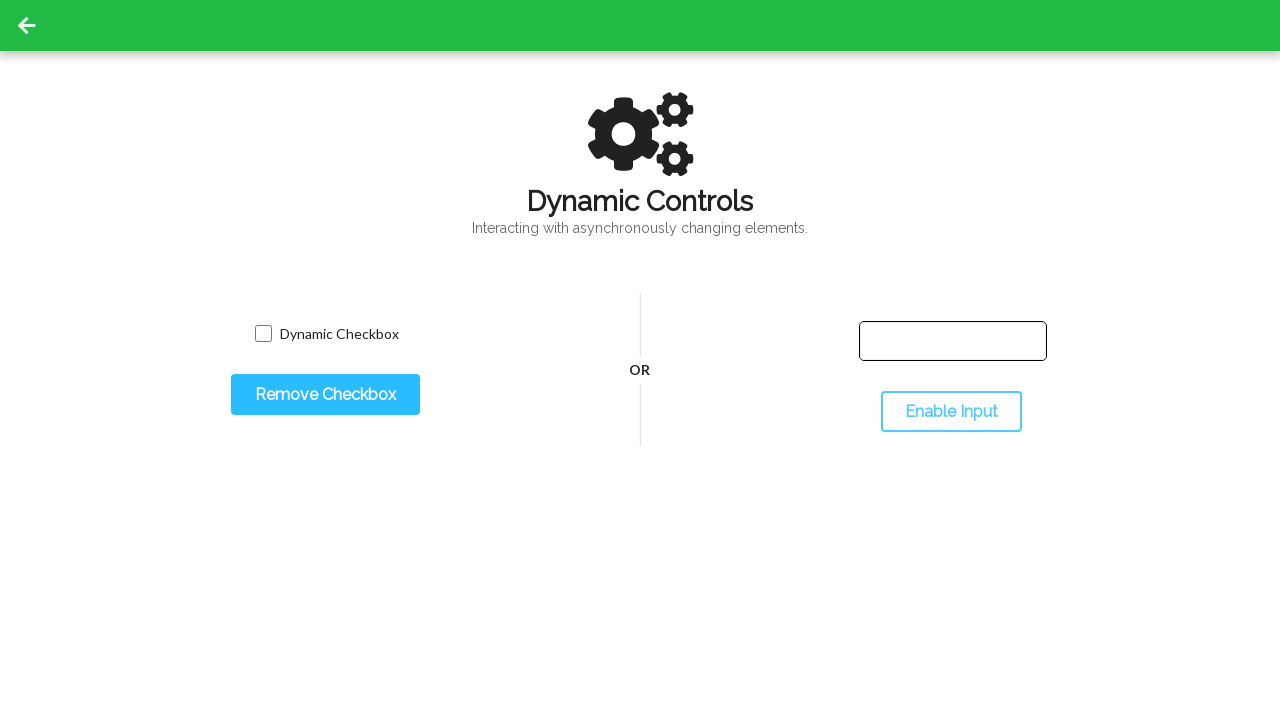

Clicked checkbox to select it at (263, 334) on #dynamicCheckbox
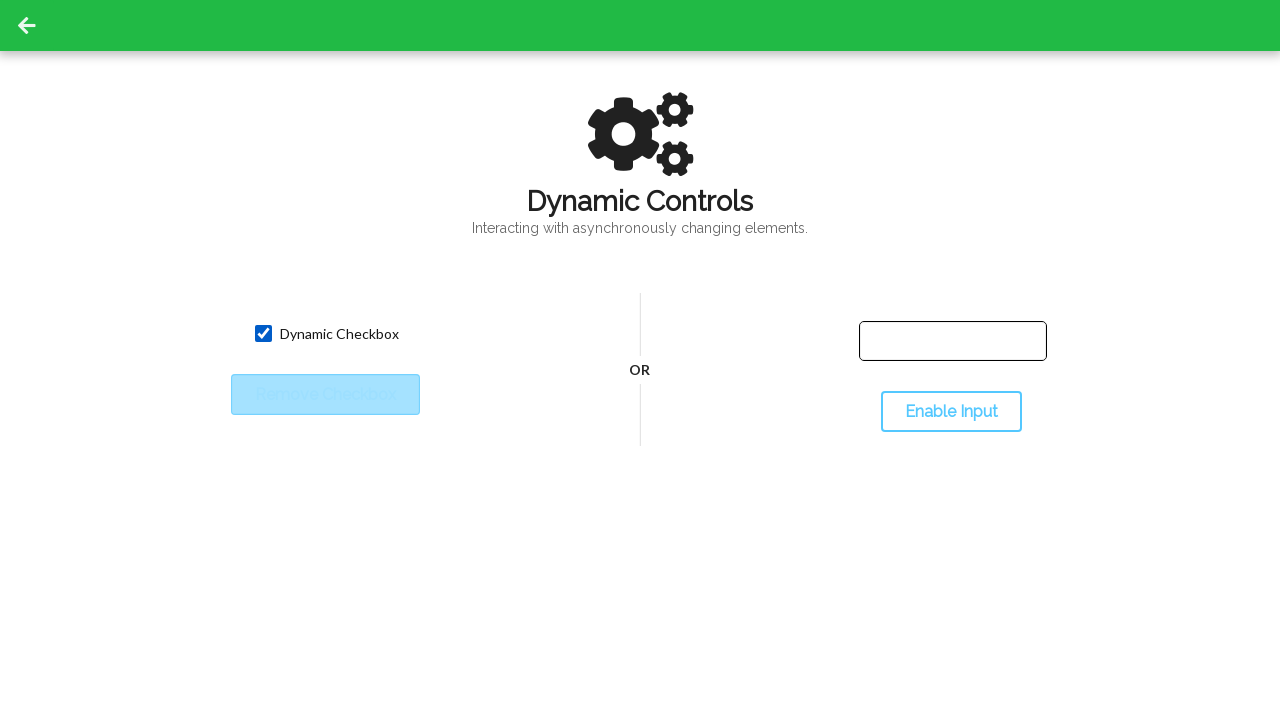

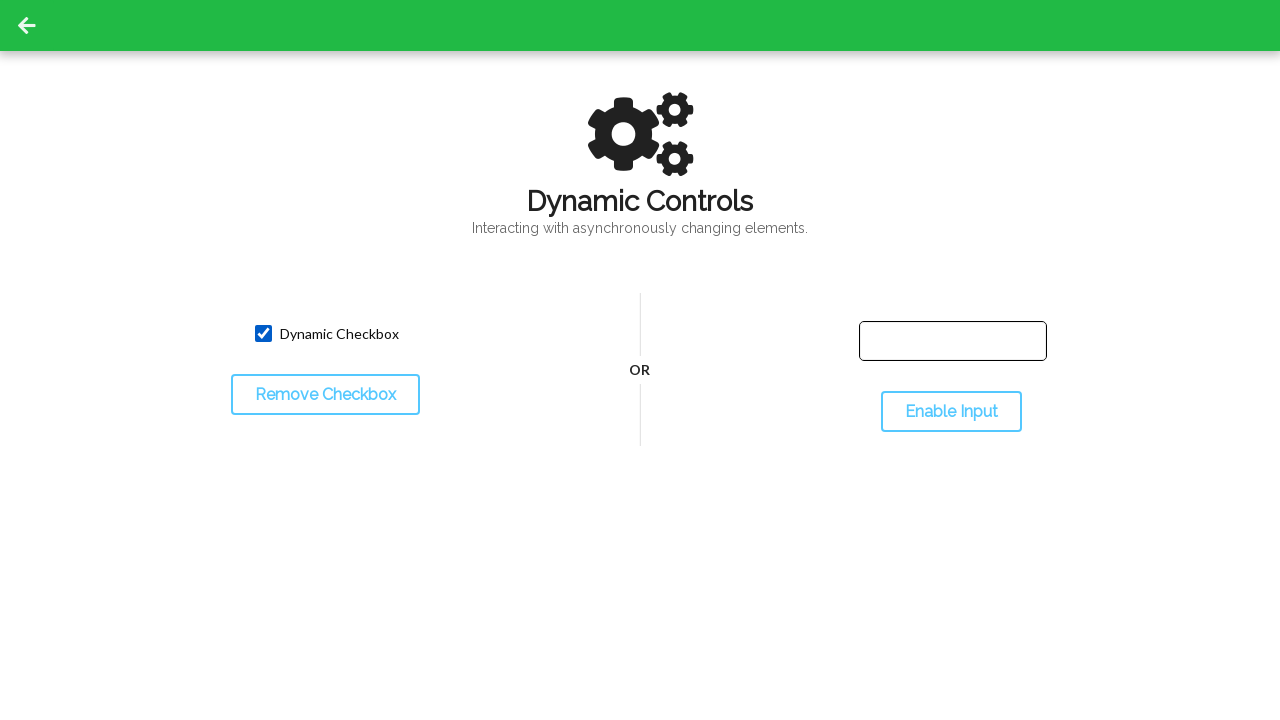